Tests drag and drop functionality by dragging column A element and dropping it onto column B element

Starting URL: https://practice.expandtesting.com/drag-and-drop

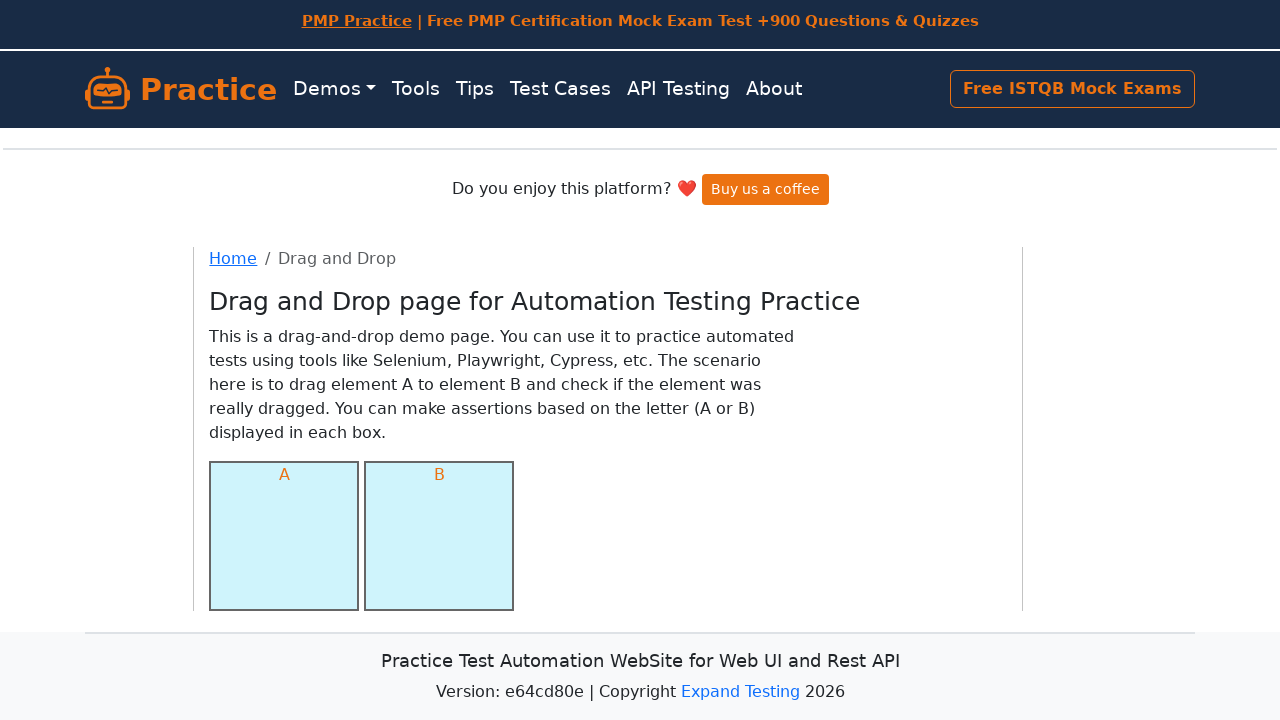

Waited for column A element to be visible
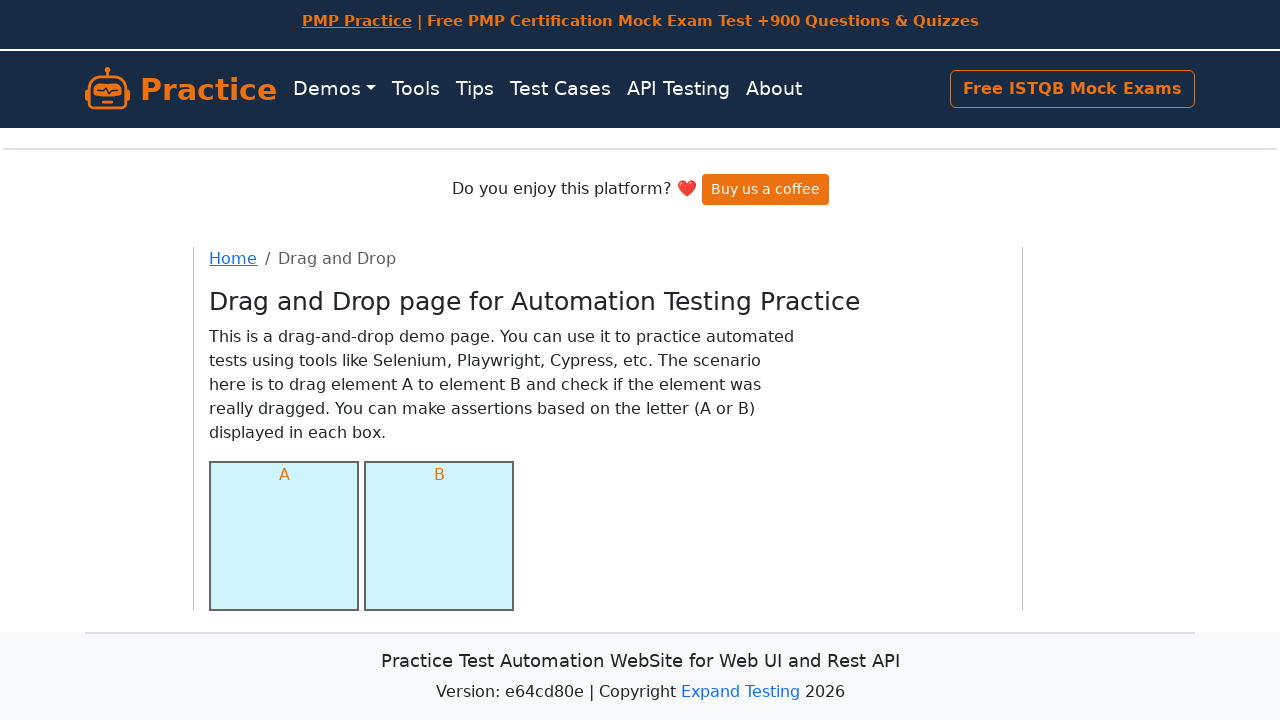

Waited for column B element to be visible
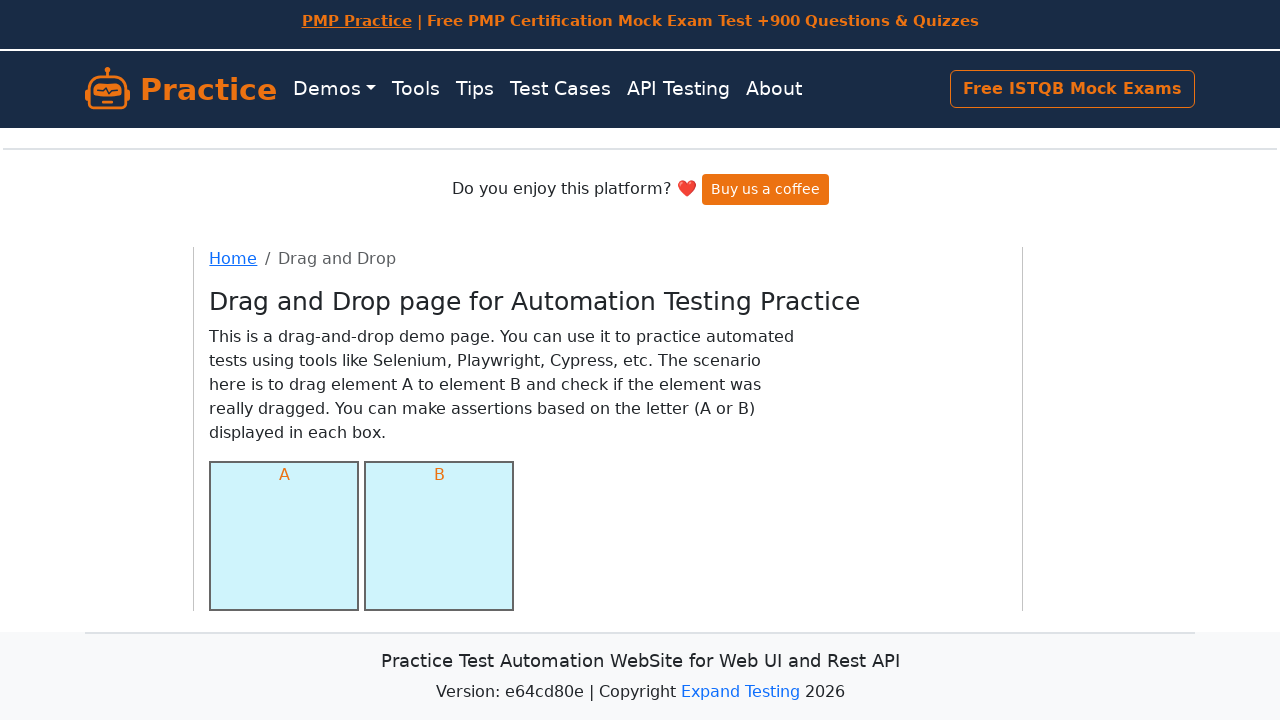

Dragged column A element and dropped it onto column B element at (439, 536)
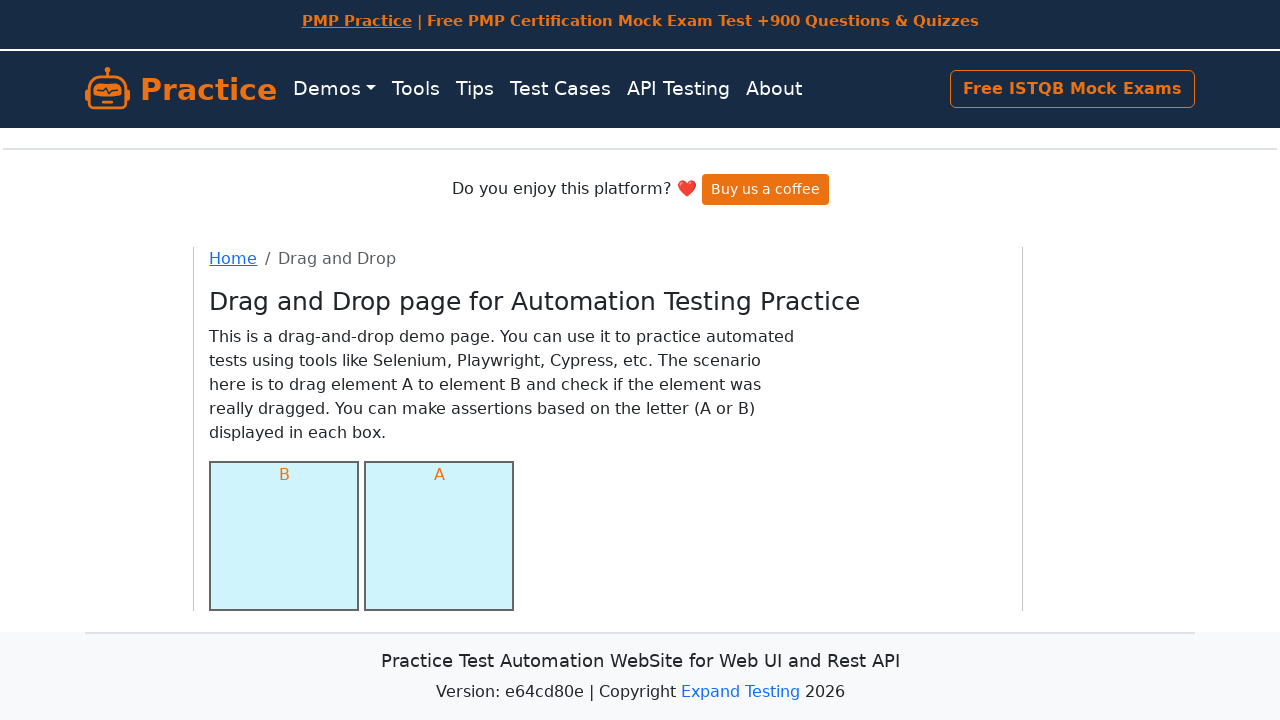

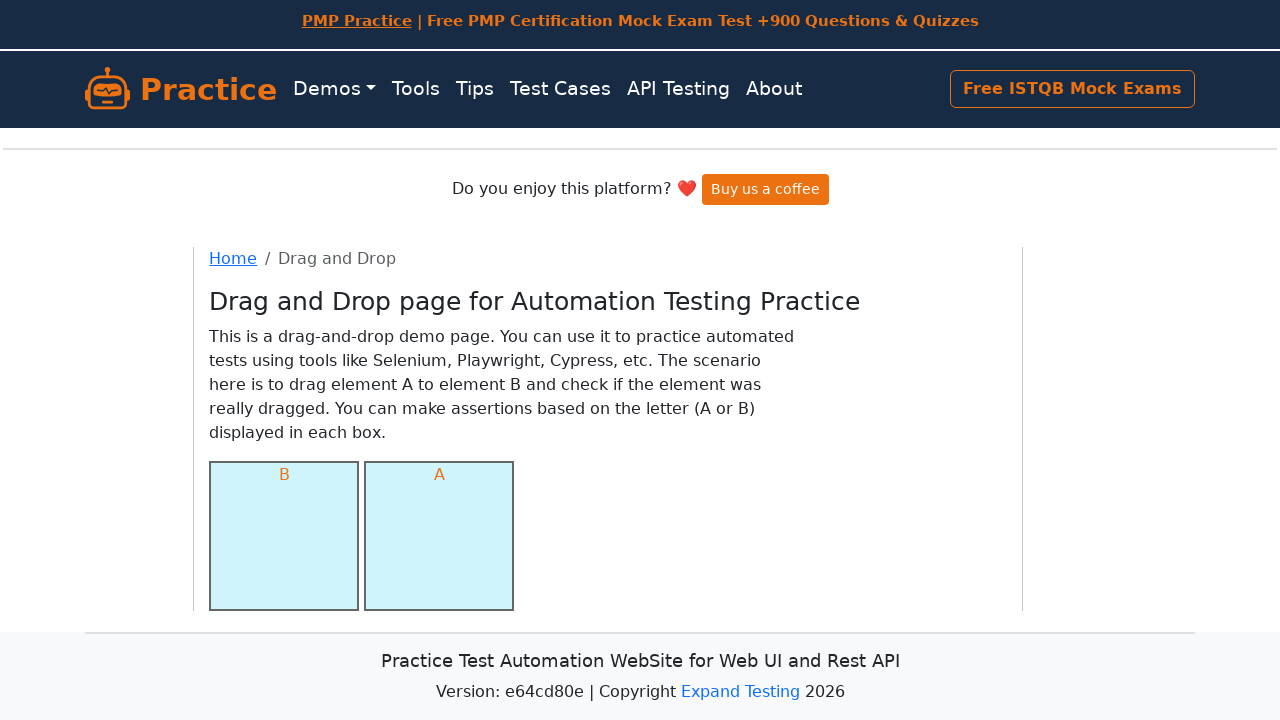